Navigates to the omayo test website and clicks on a link containing the text "Open"

Starting URL: http://omayo.blogspot.com/

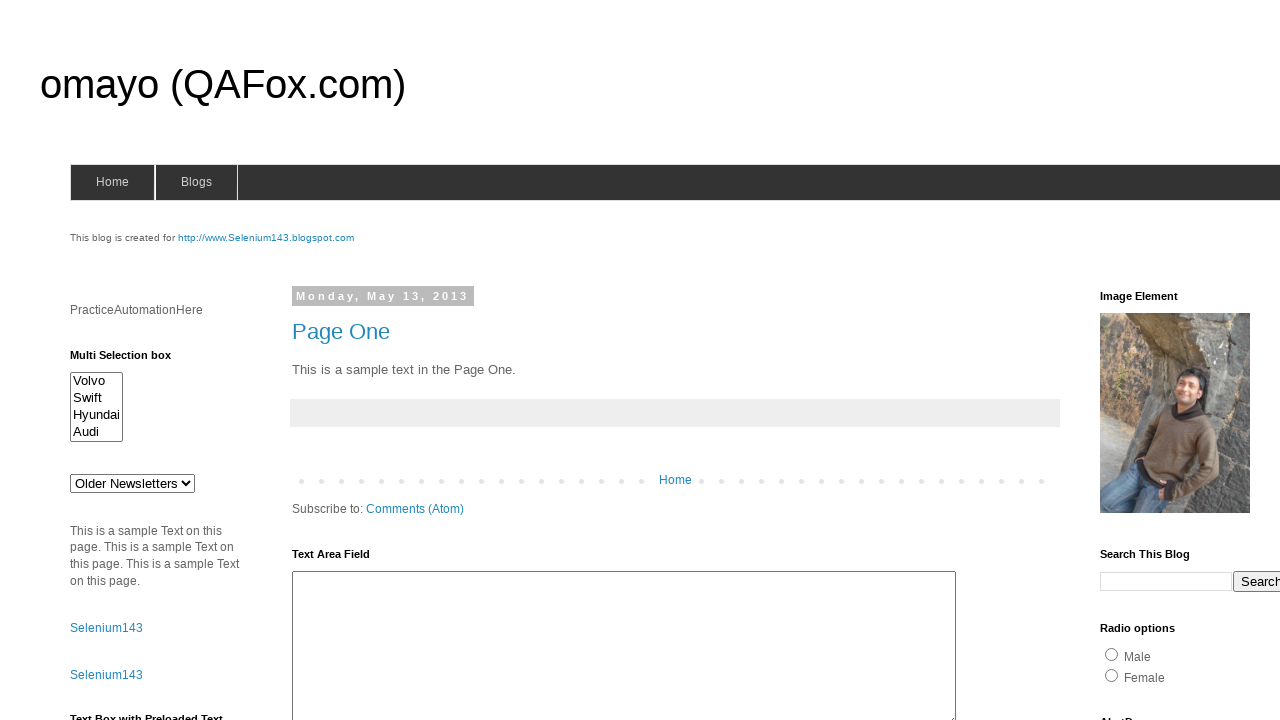

Clicked on link containing 'Open' text at (132, 360) on a:has-text('Open')
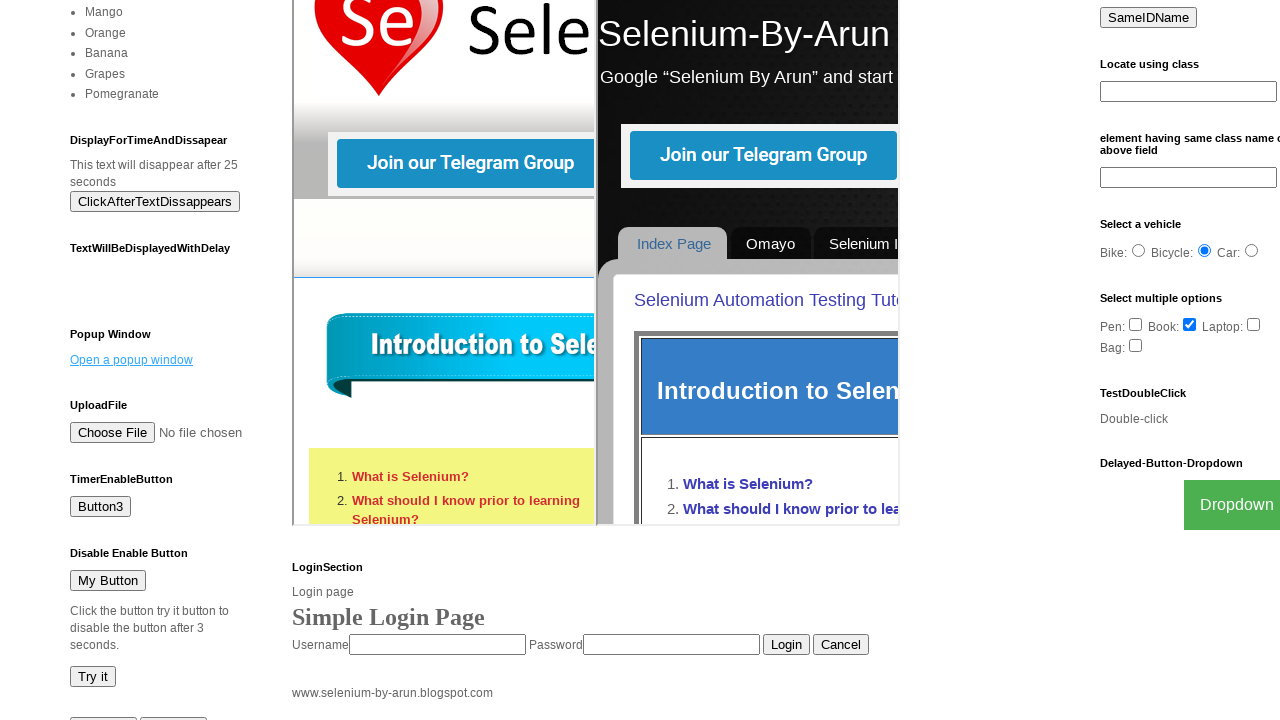

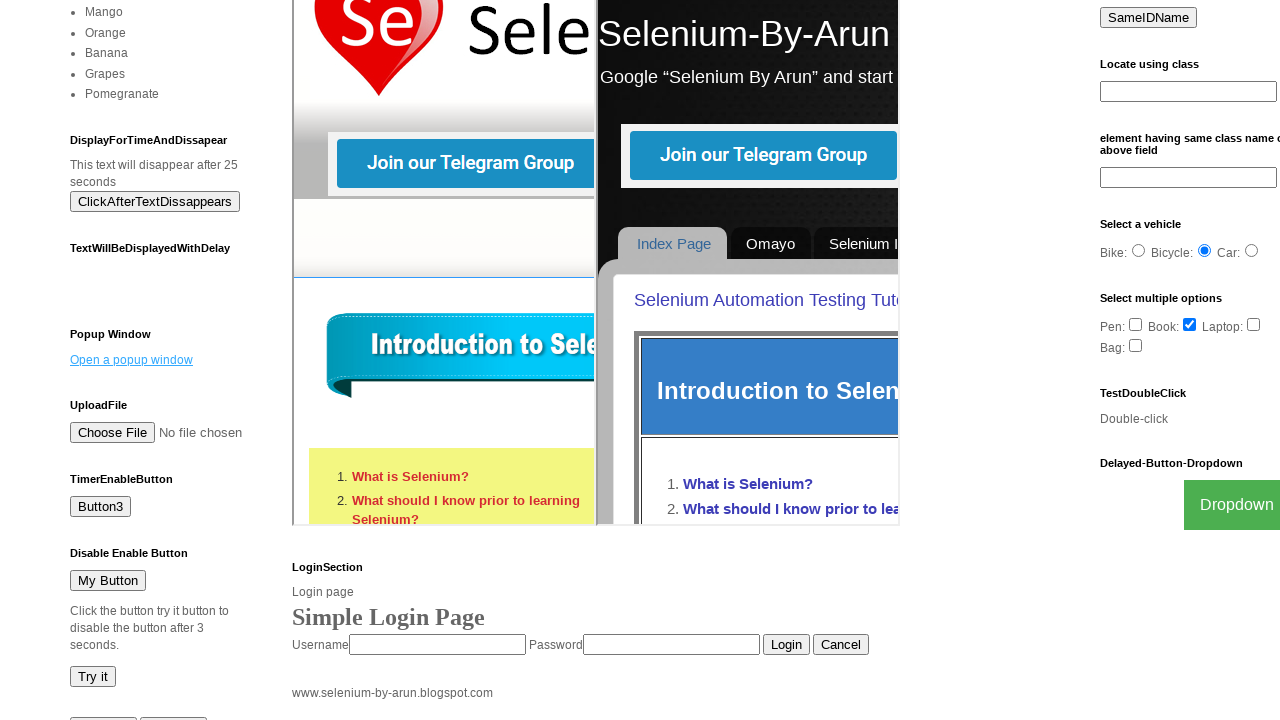